Tests navigation through the art gallery website by expanding a menu, selecting embroidered paintings category, filtering by a specific genre, and submitting the search to view results.

Starting URL: https://artnow.ru/

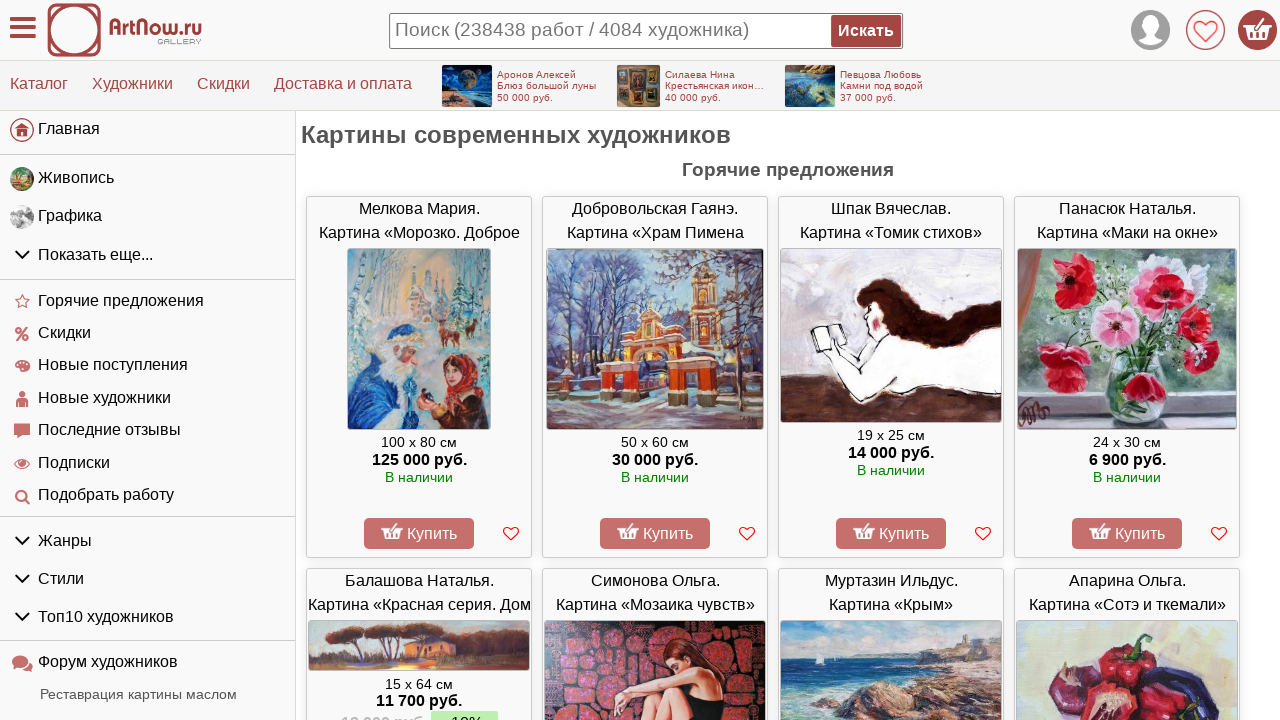

Clicked the detail/expand button in the left menu at (22, 255) on #left_container > div > ul:nth-child(2) > li.menu-group.gids > div > i
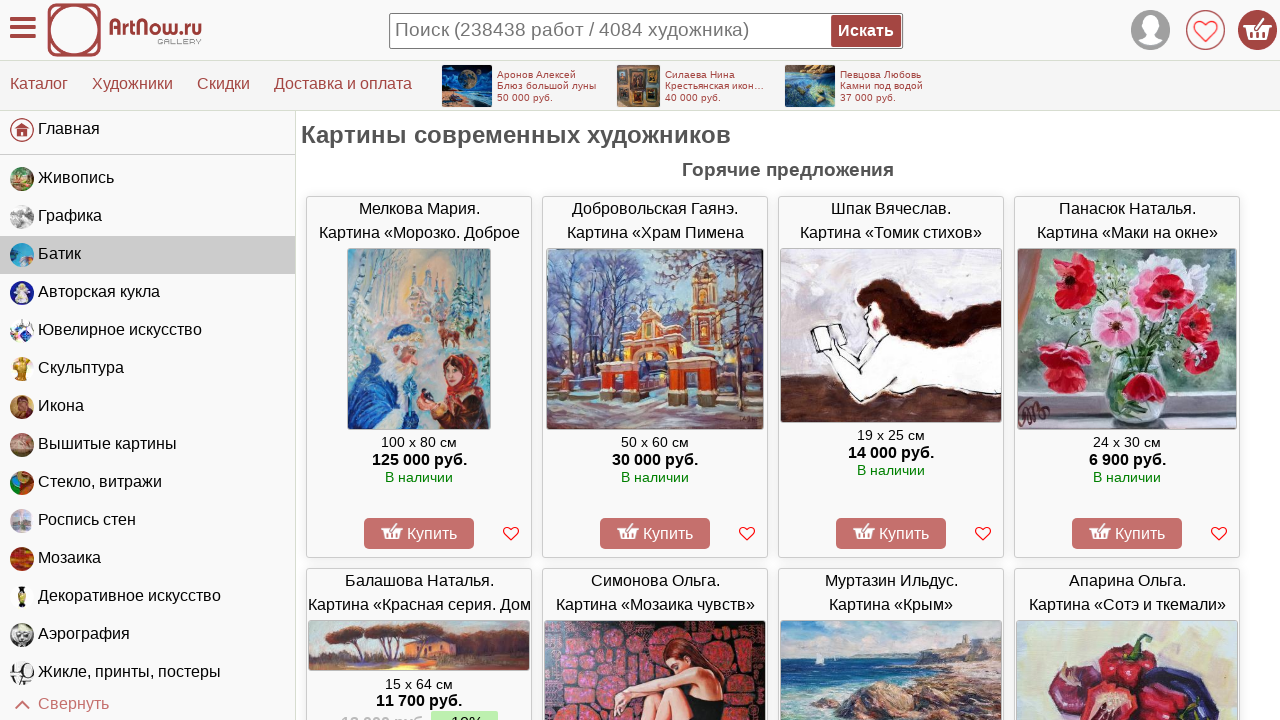

Selected embroidered paintings category at (148, 445) on xpath=/html/body/div[2]/div[2]/div[2]/div/ul[2]/li[8]/a
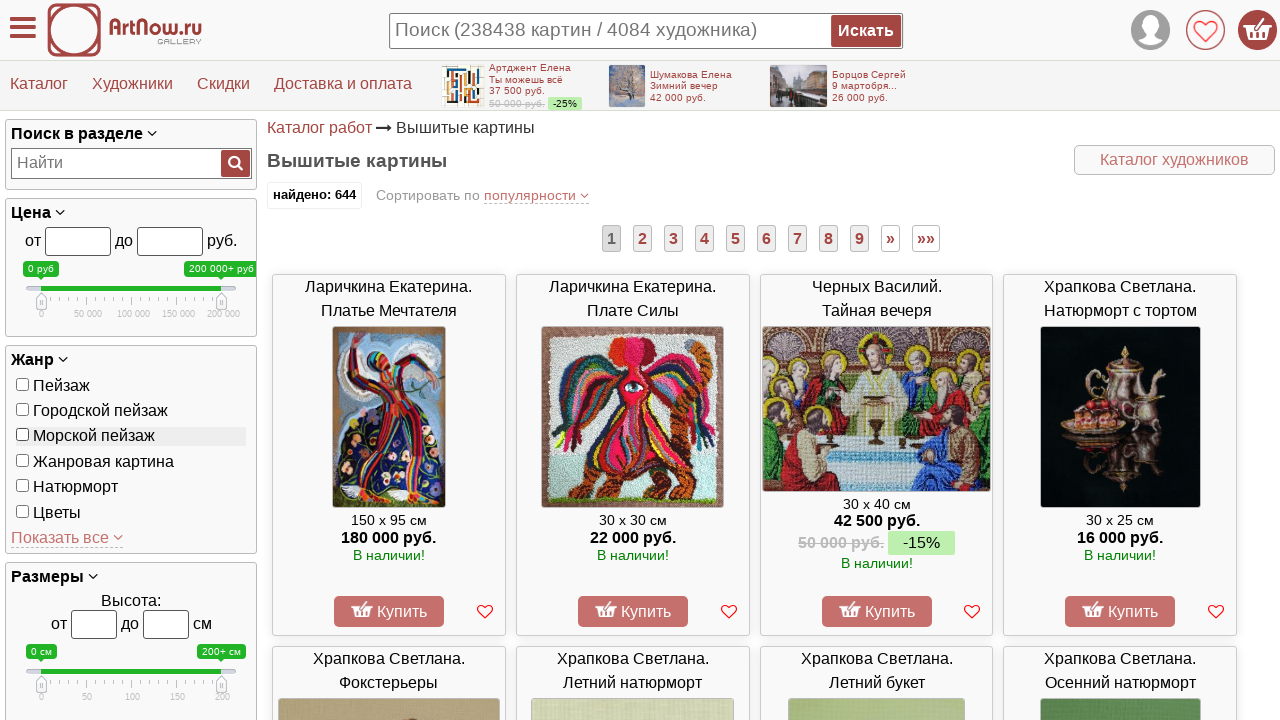

Selected the genre checkbox (genre257) at (22, 409) on #genre257
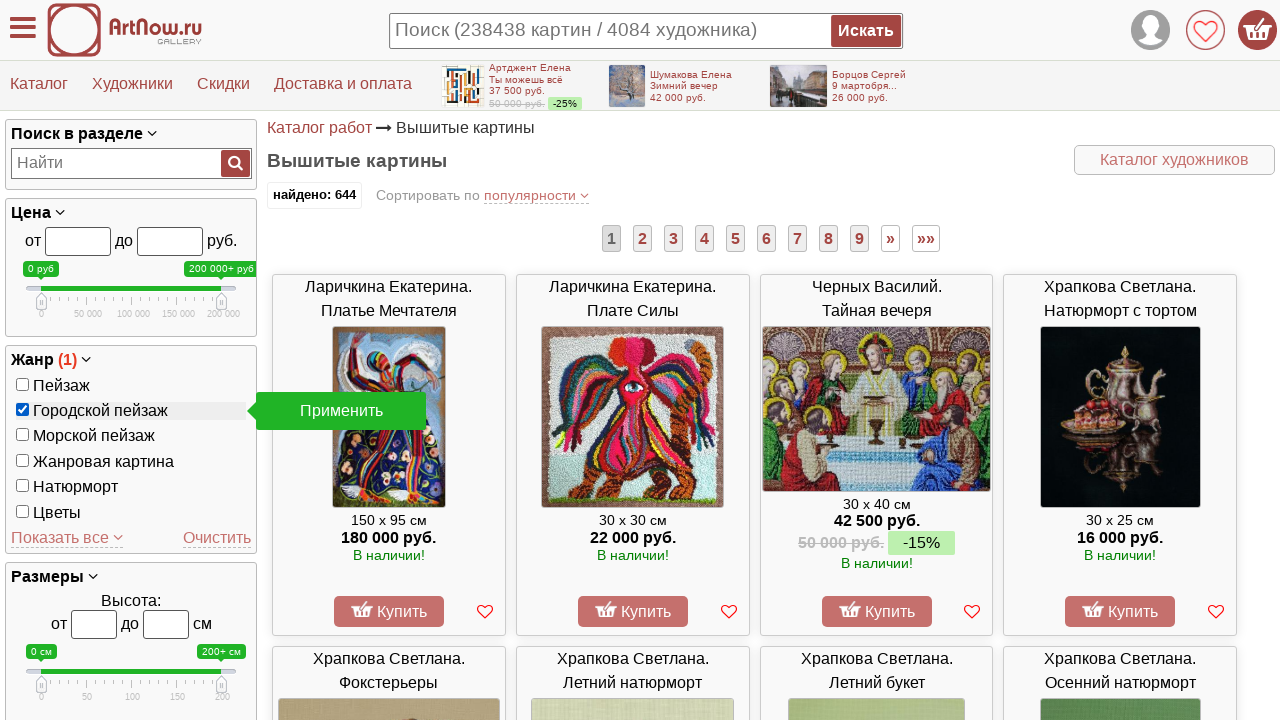

Clicked the search/submit button at (341, 411) on .arrowdiv
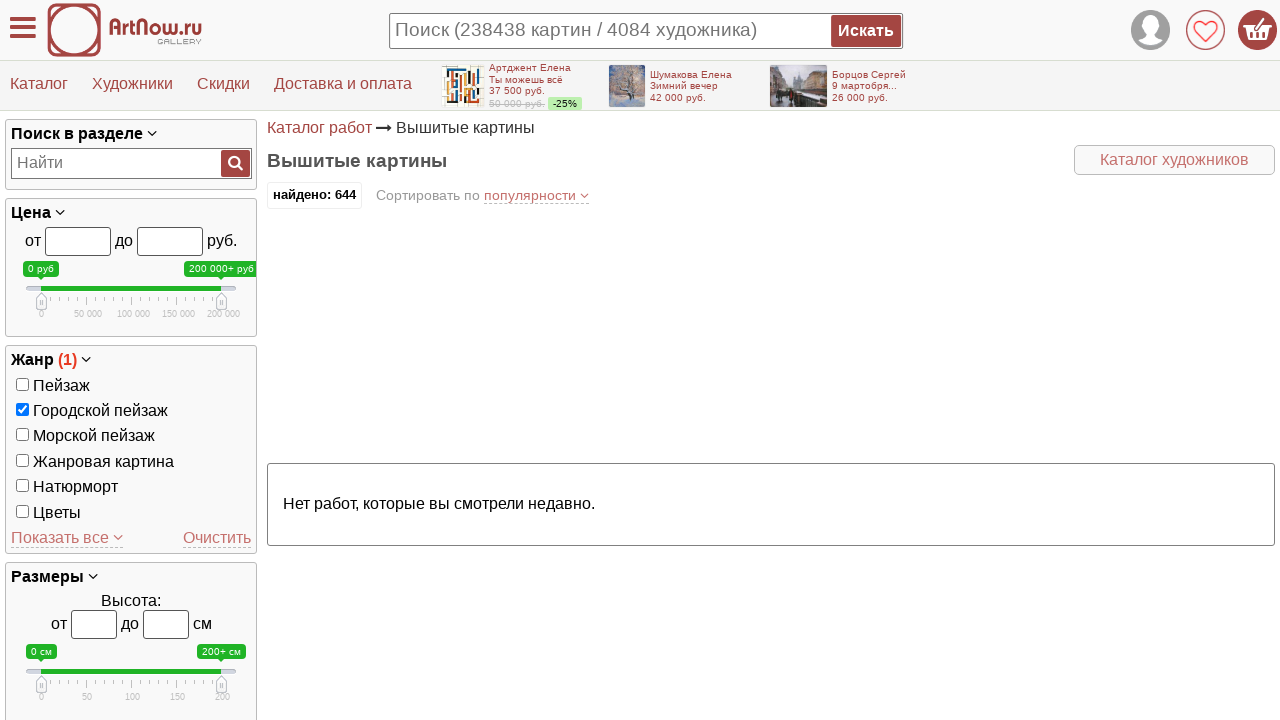

Search results loaded successfully
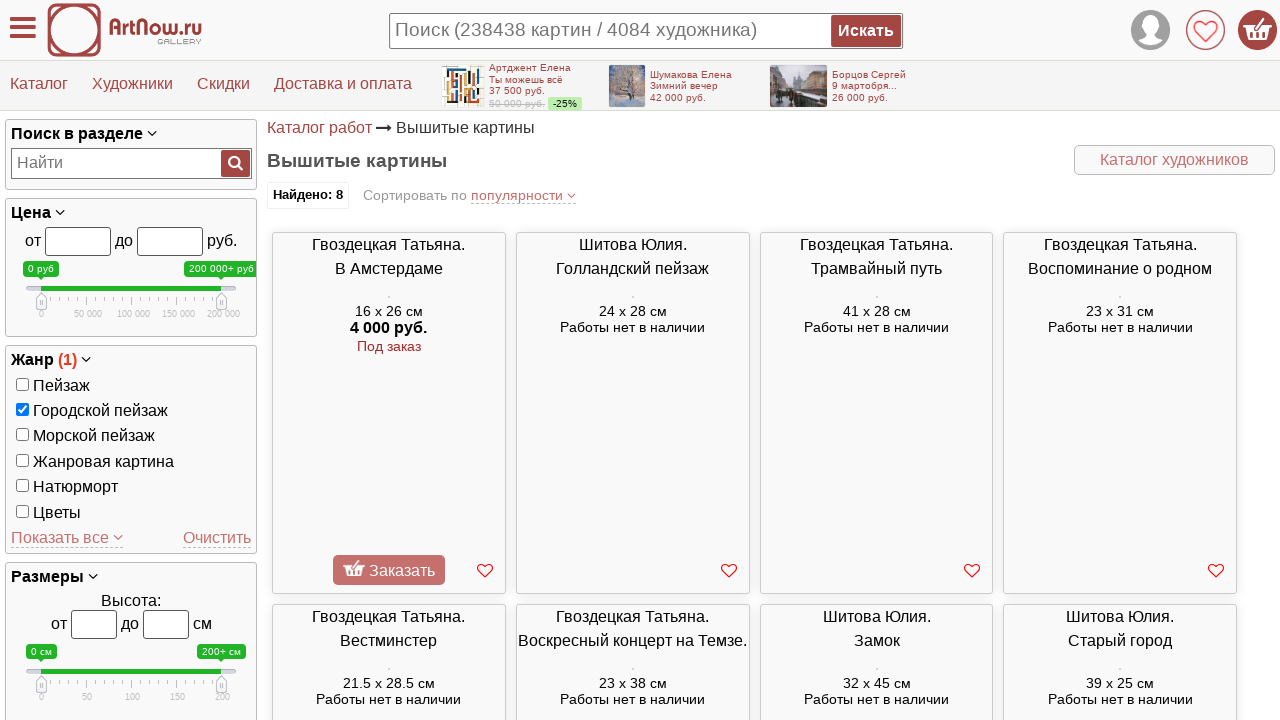

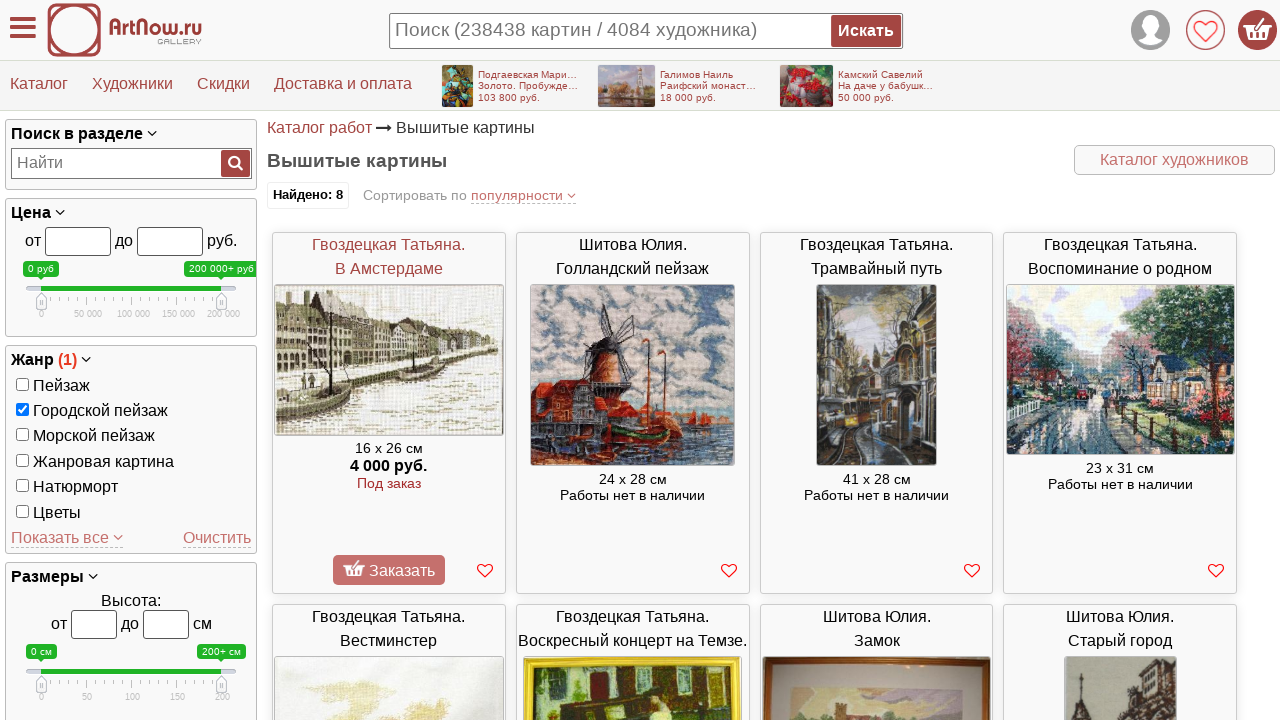